Tests notification message rendering by clicking a link multiple times and verifying flash messages appear each time

Starting URL: https://the-internet.herokuapp.com/notification_message_rendered

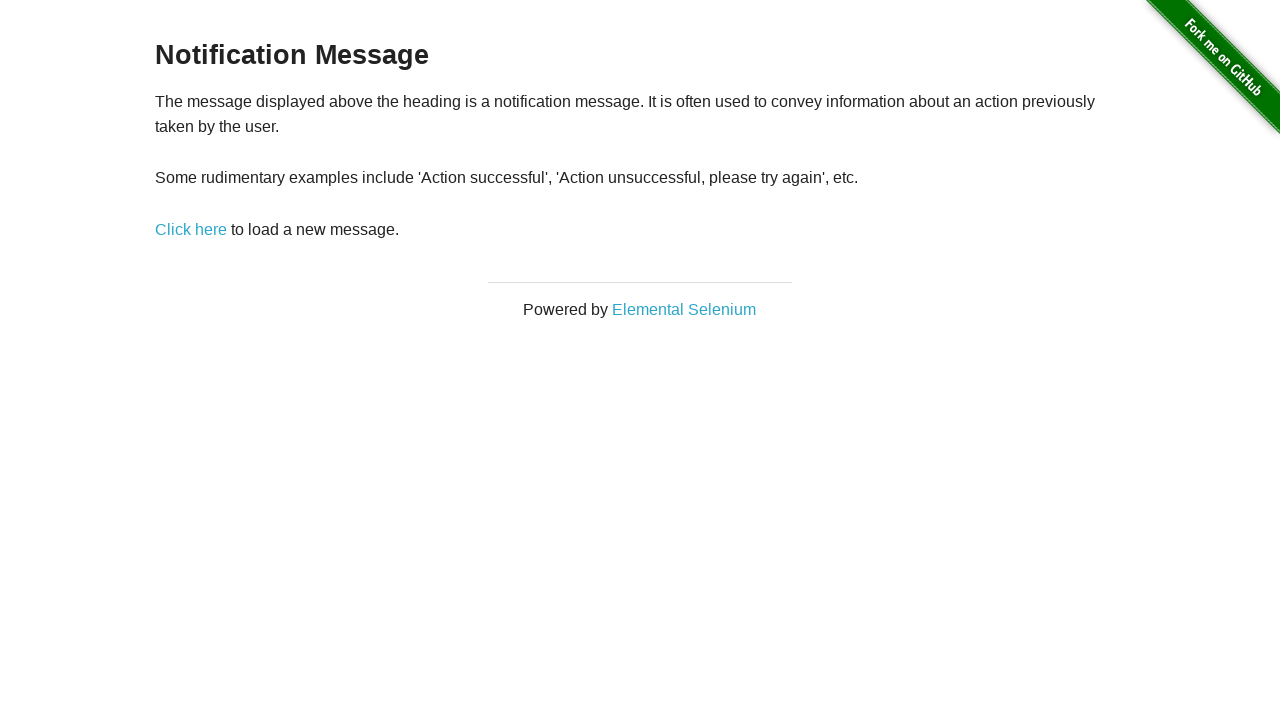

Navigated to notification message rendered page
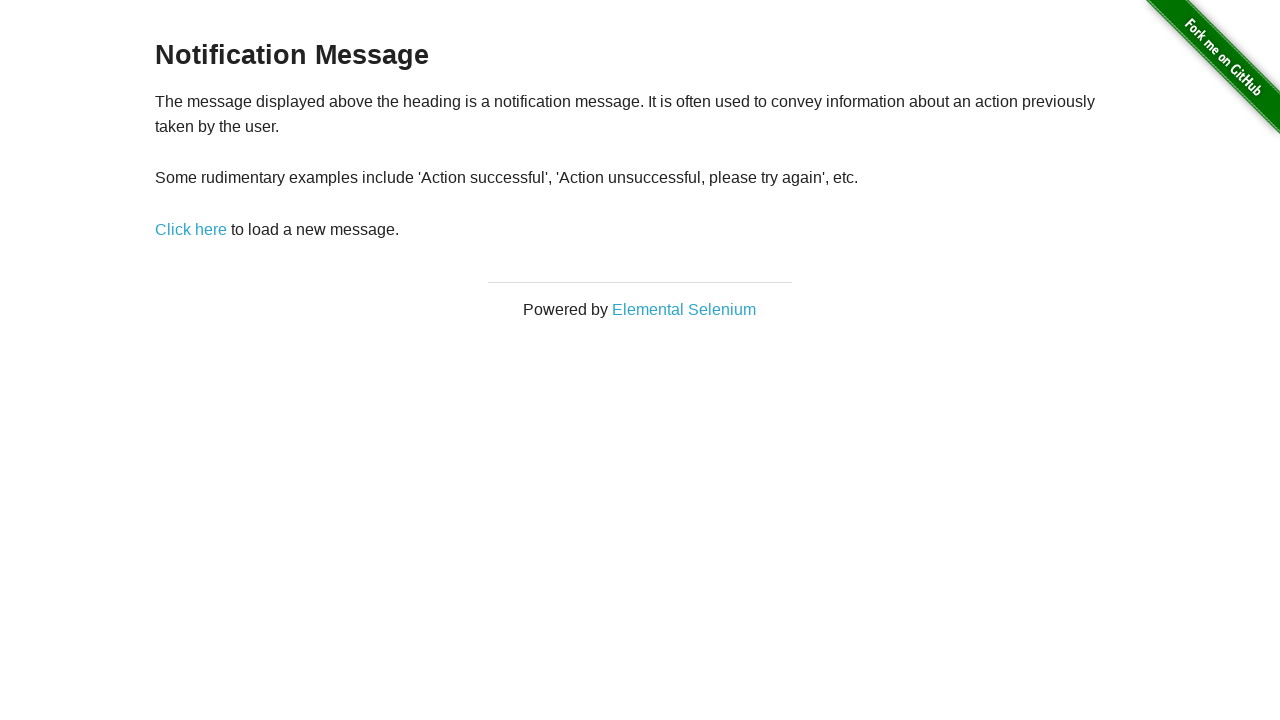

Clicked 'Click here' link for the first time at (191, 229) on text=Click here
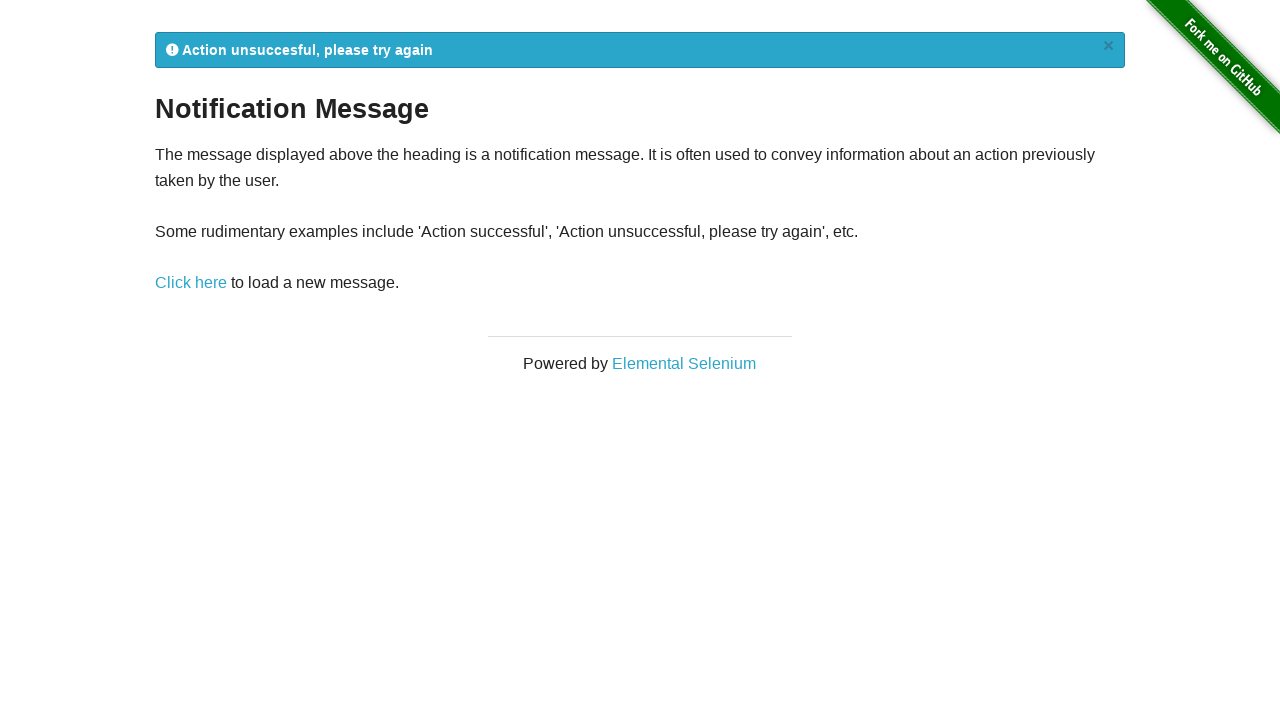

Flash message appeared after first click
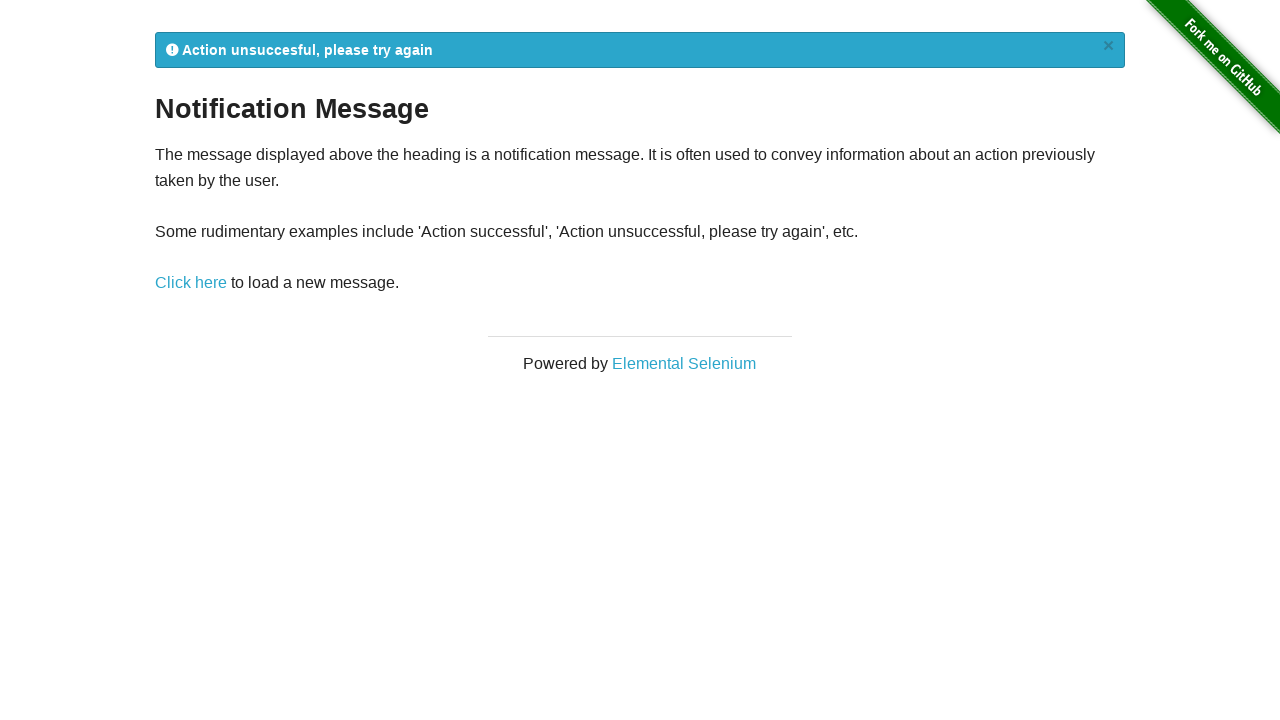

Clicked 'Click here' link for the second time at (191, 283) on text=Click here
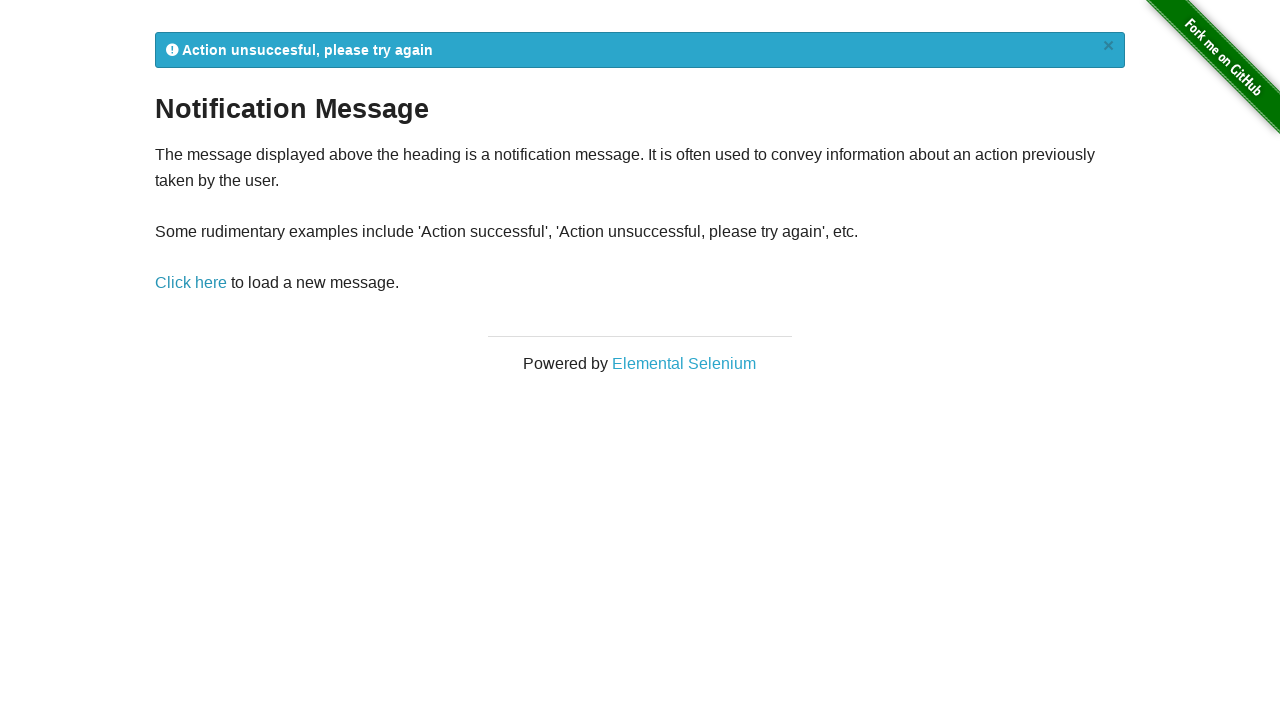

Flash message appeared after second click
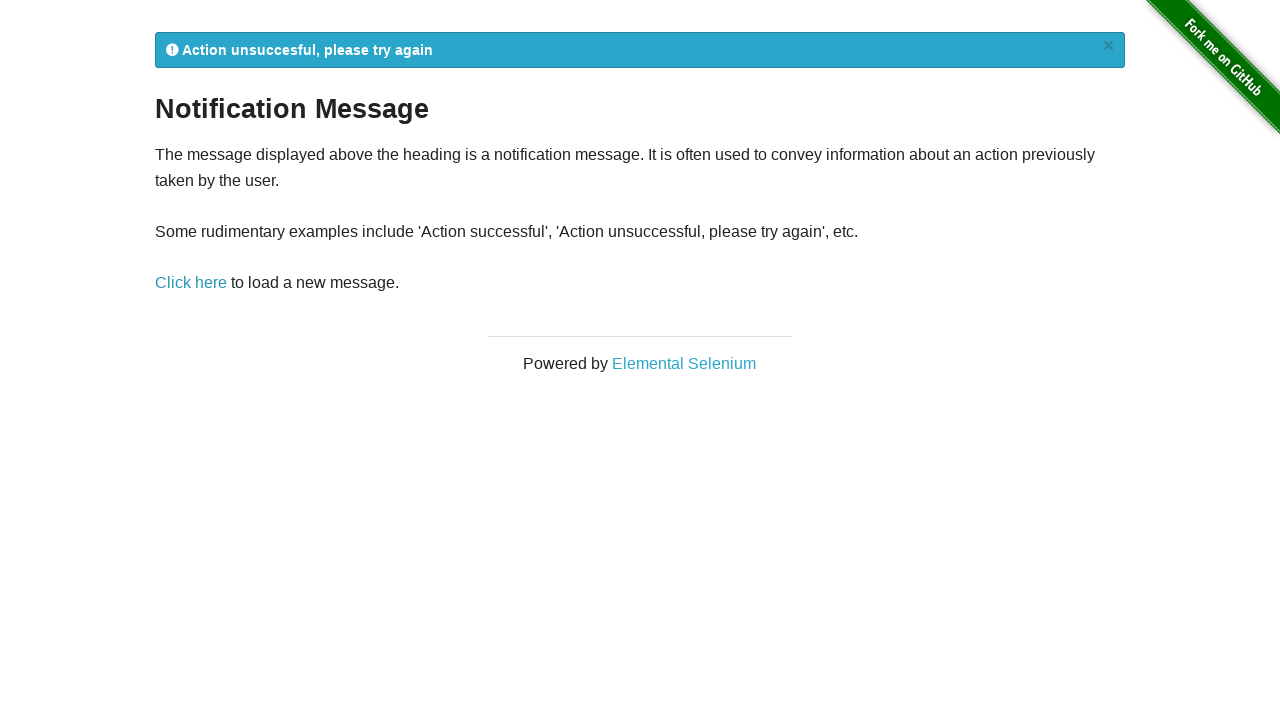

Clicked 'Click here' link for the third time at (191, 283) on text=Click here
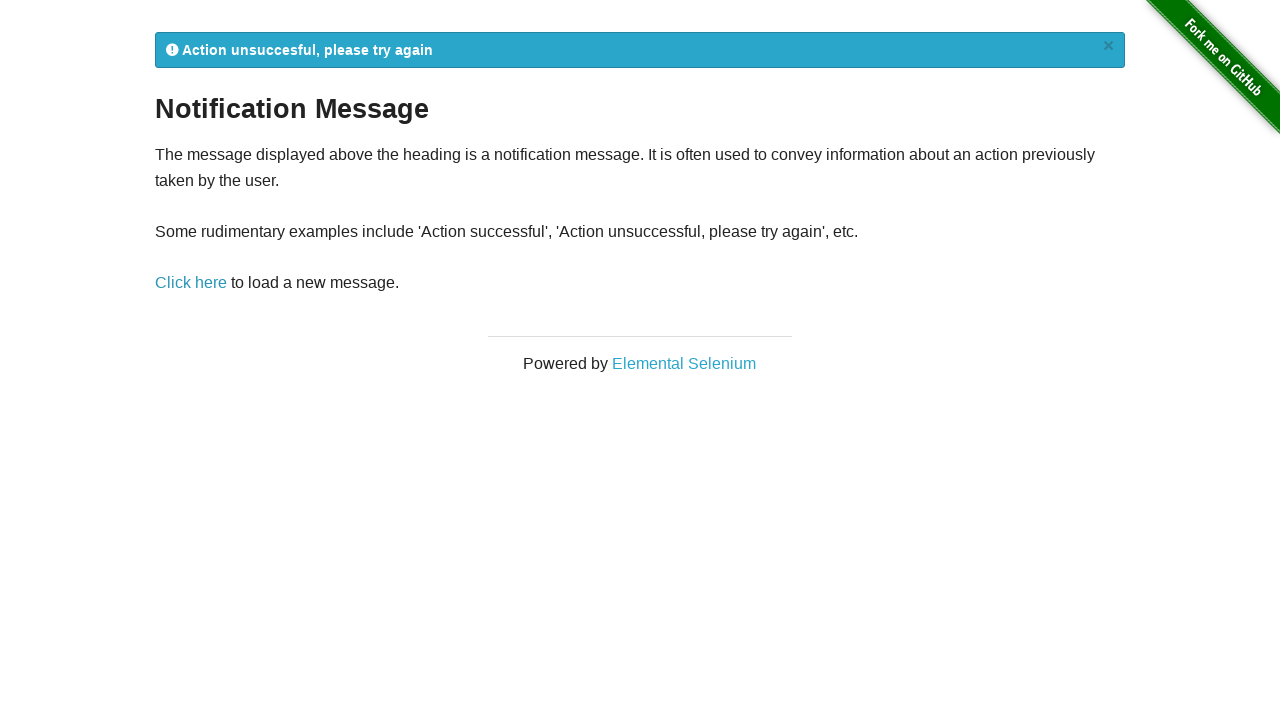

Flash message appeared after third click
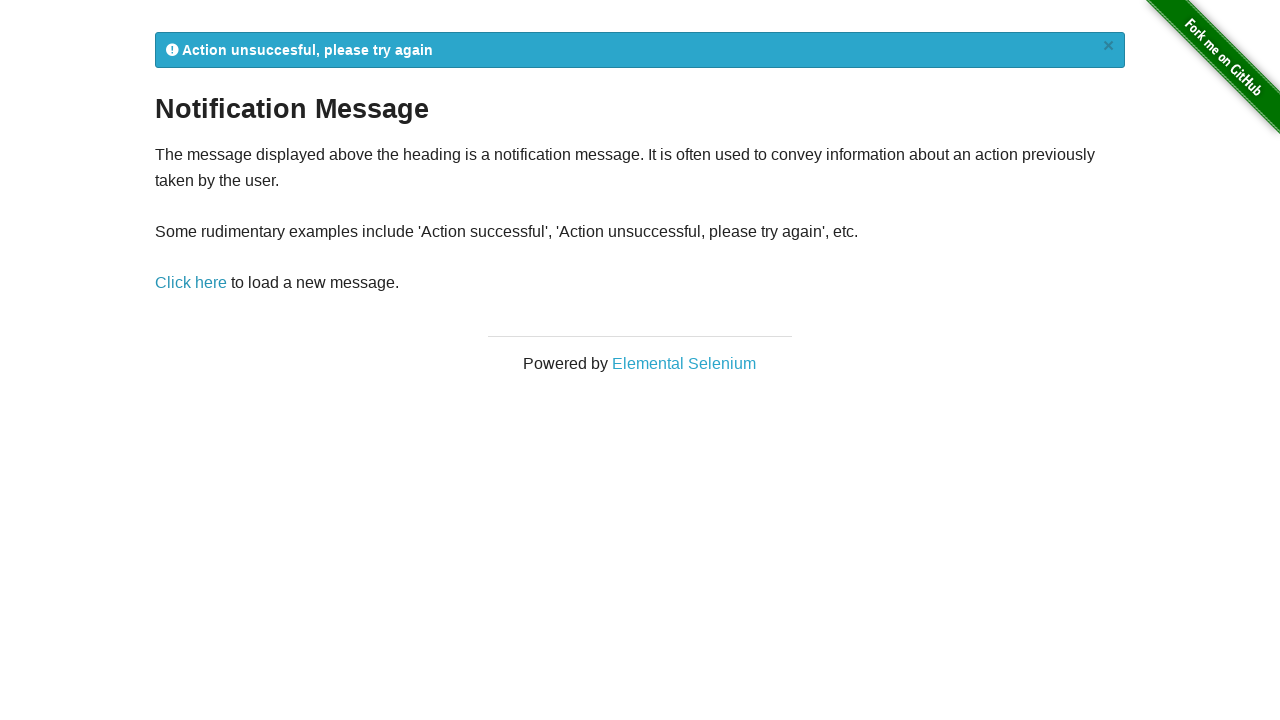

Clicked 'Click here' link for the fourth time at (191, 283) on text=Click here
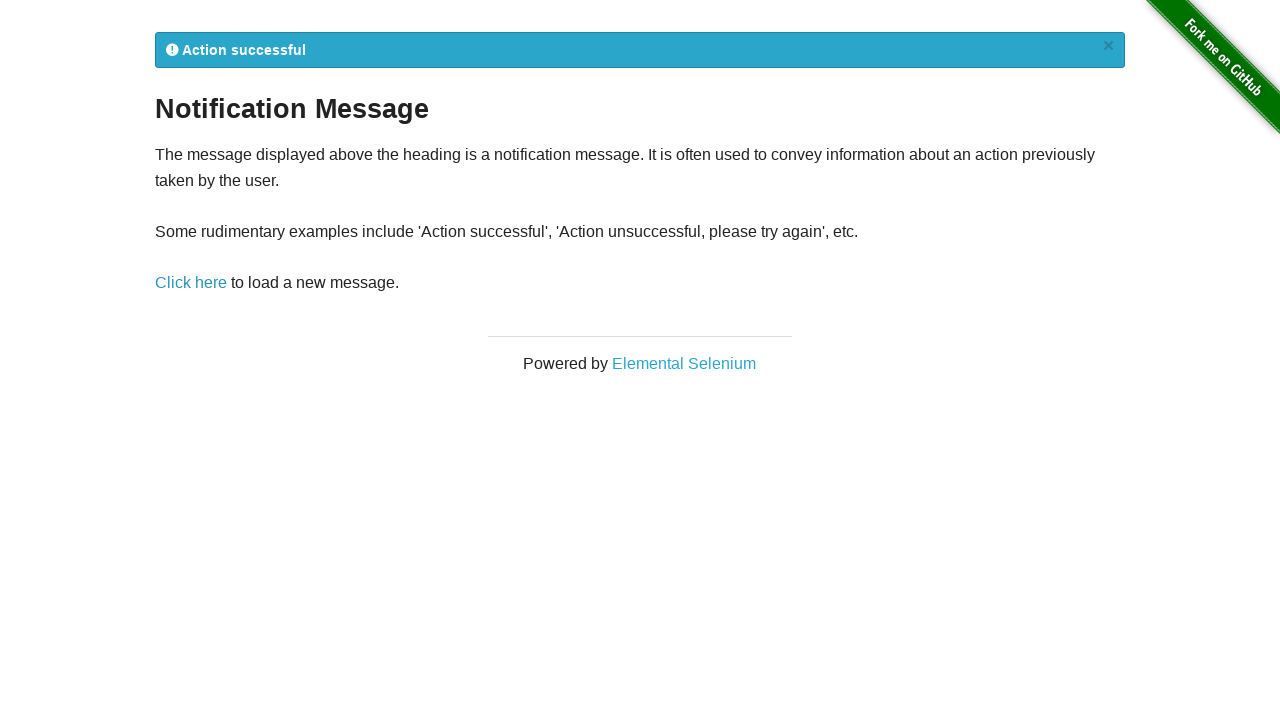

Flash message appeared after fourth click
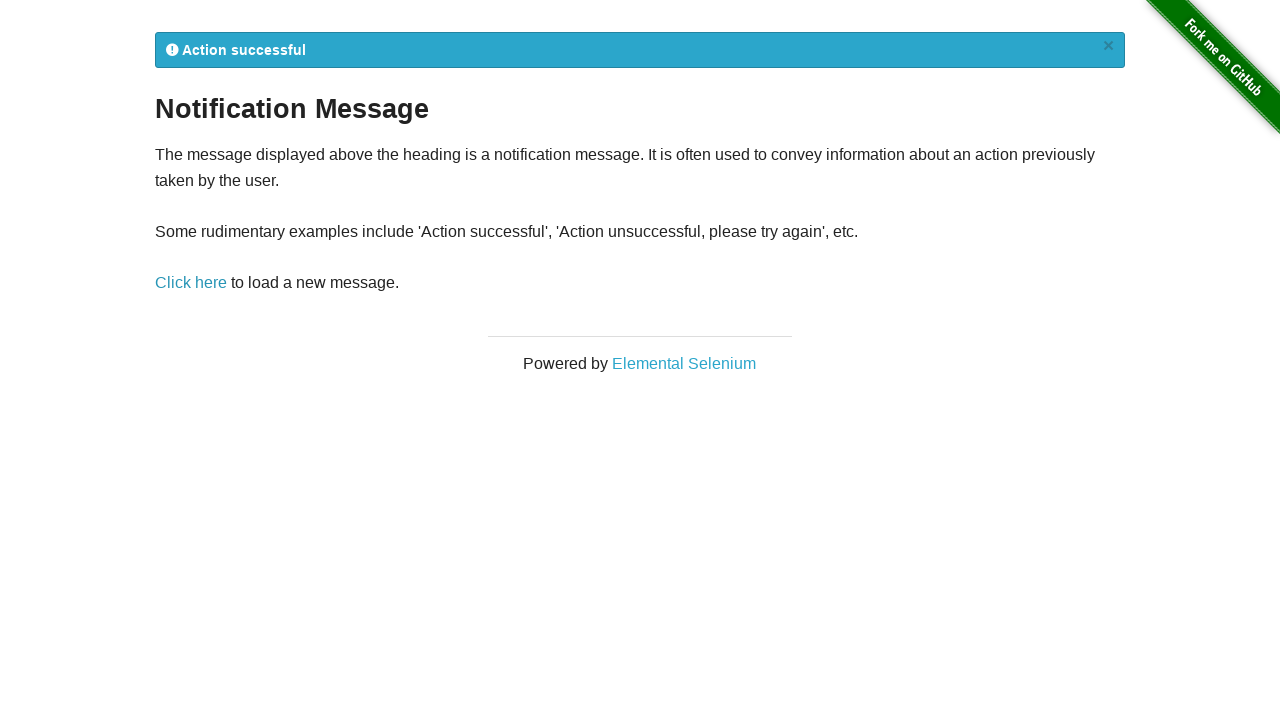

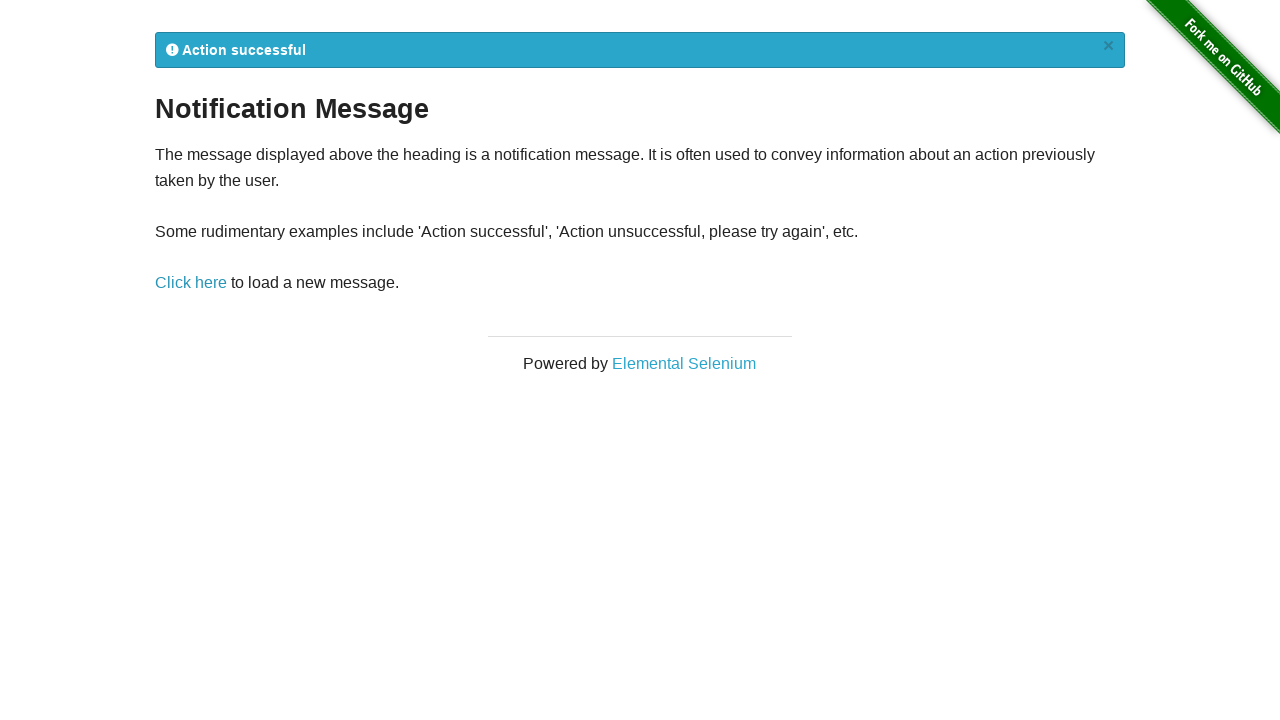